Tests that the browser back button works correctly with the todo filter navigation.

Starting URL: https://demo.playwright.dev/todomvc

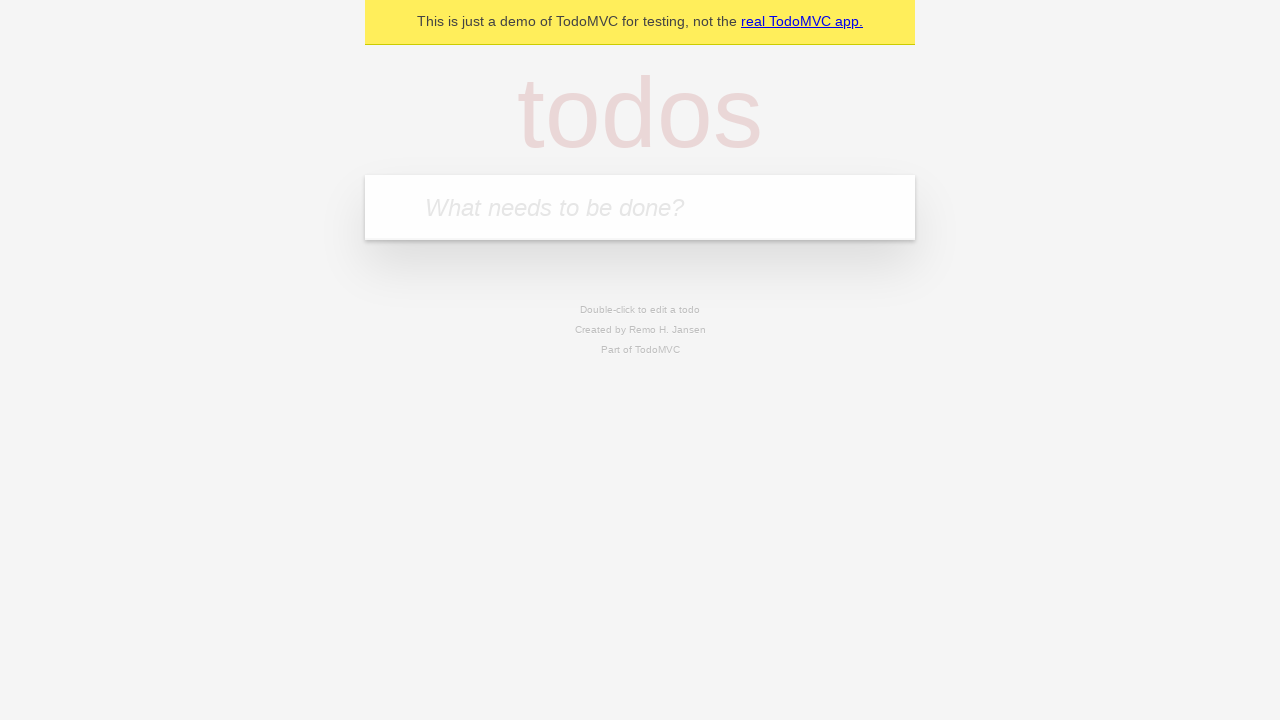

Filled todo input with 'buy some cheese' on internal:attr=[placeholder="What needs to be done?"i]
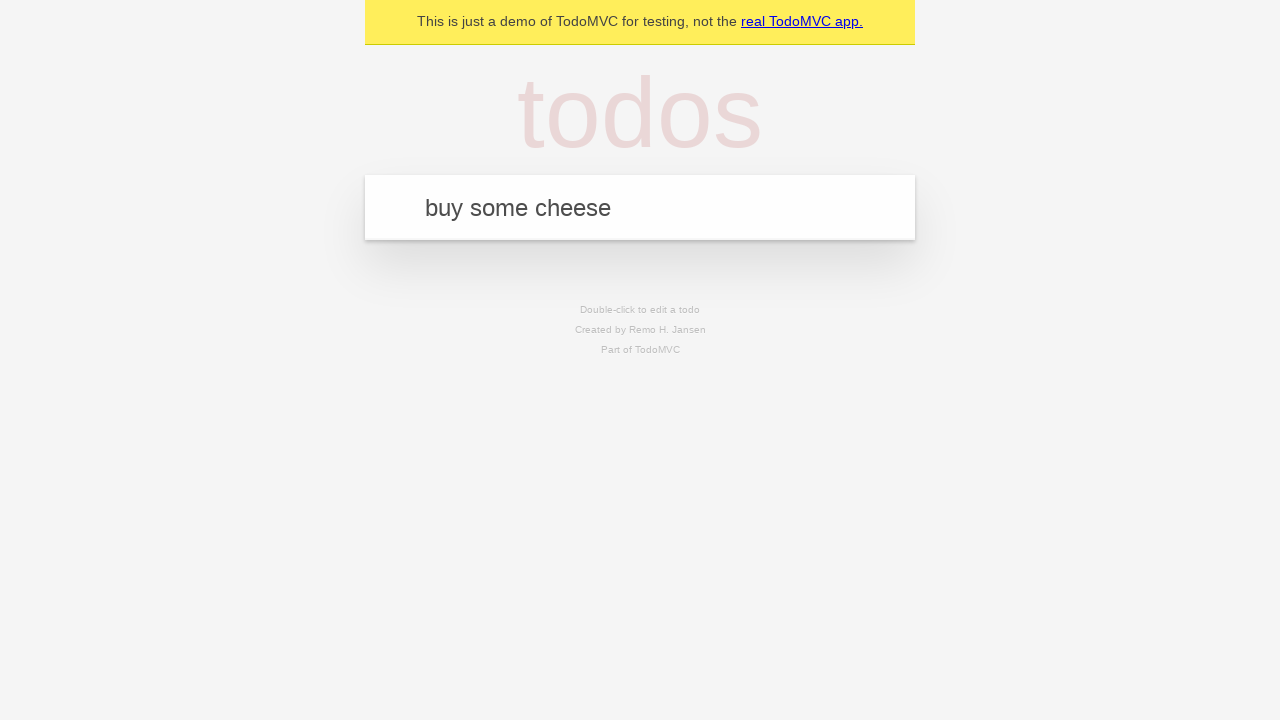

Pressed Enter to create first todo on internal:attr=[placeholder="What needs to be done?"i]
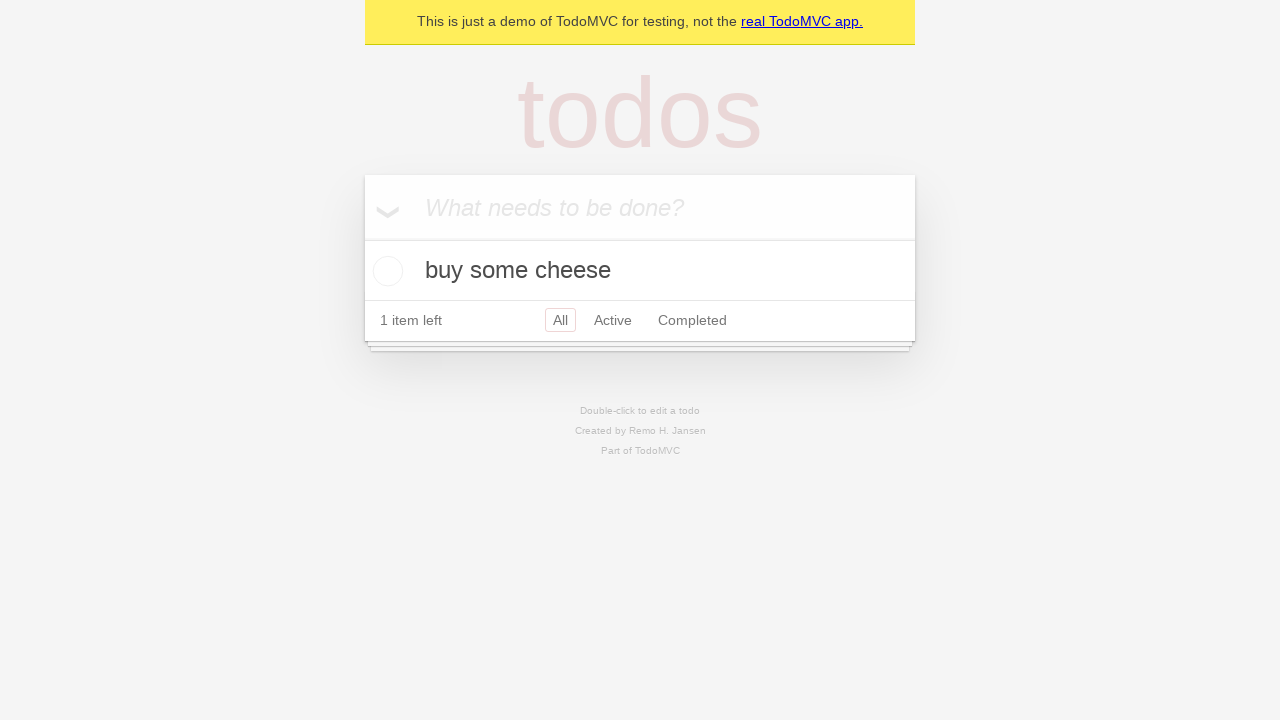

Filled todo input with 'feed the cat' on internal:attr=[placeholder="What needs to be done?"i]
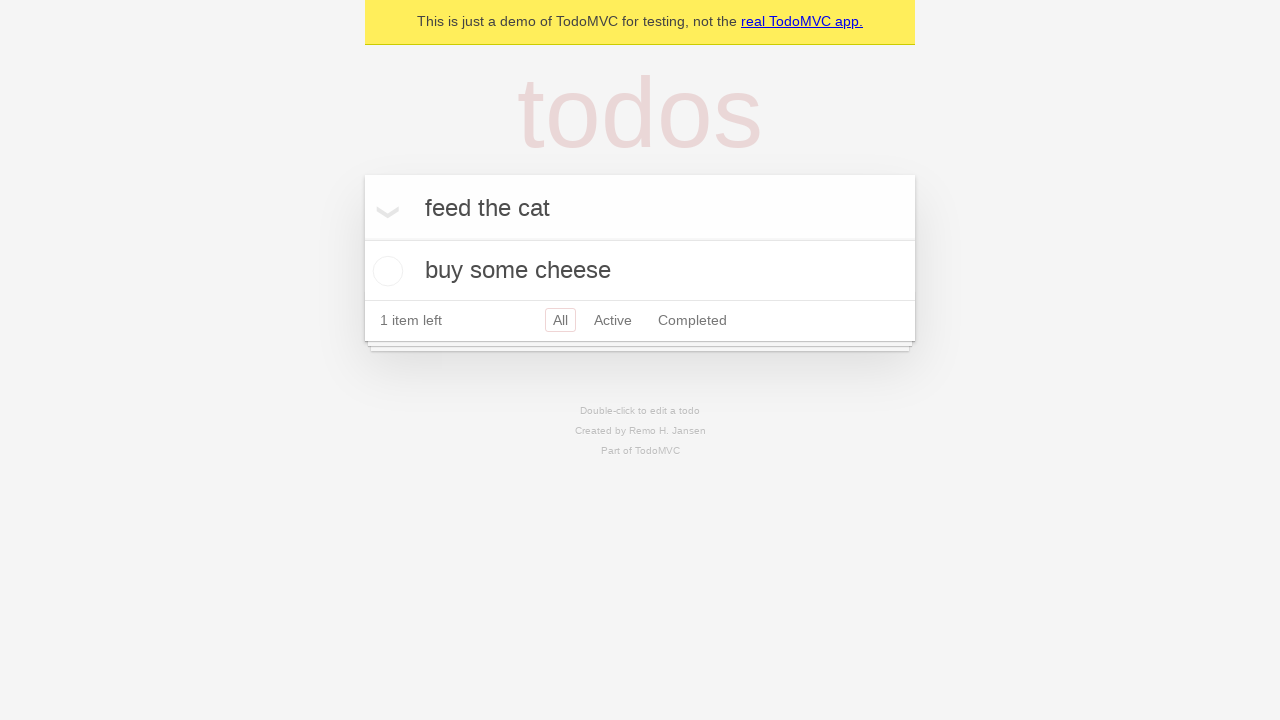

Pressed Enter to create second todo on internal:attr=[placeholder="What needs to be done?"i]
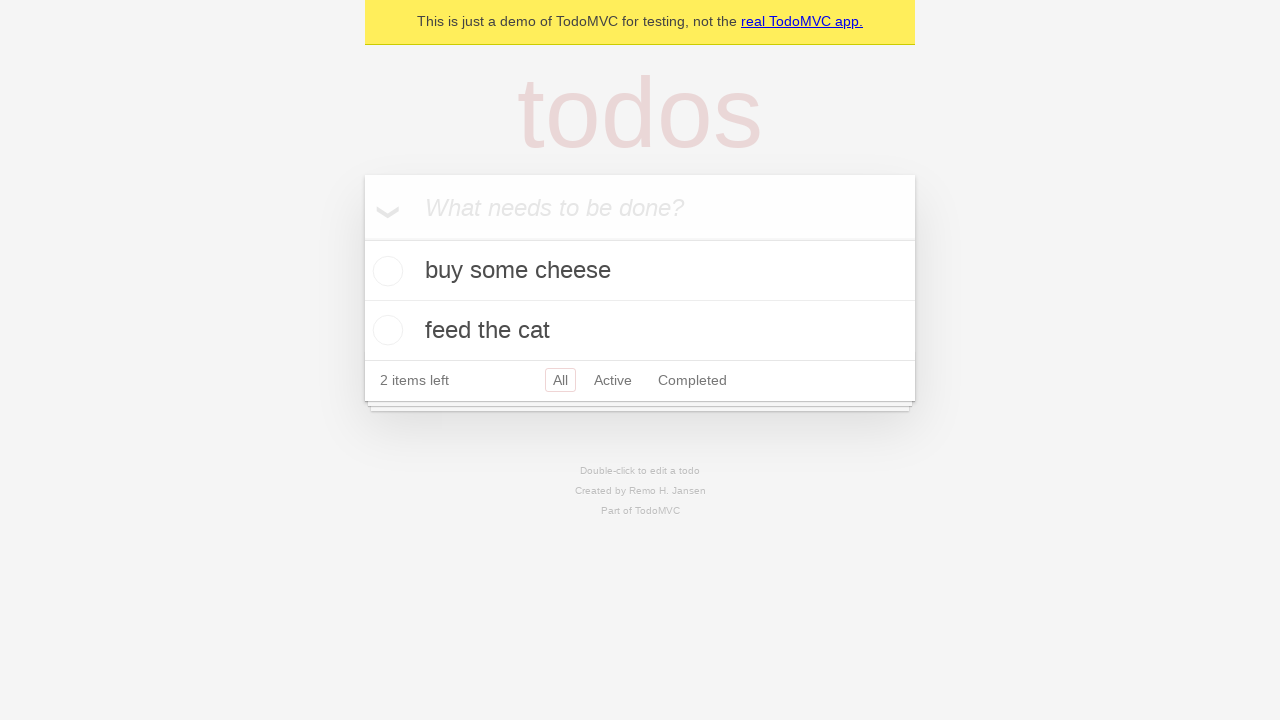

Filled todo input with 'book a doctors appointment' on internal:attr=[placeholder="What needs to be done?"i]
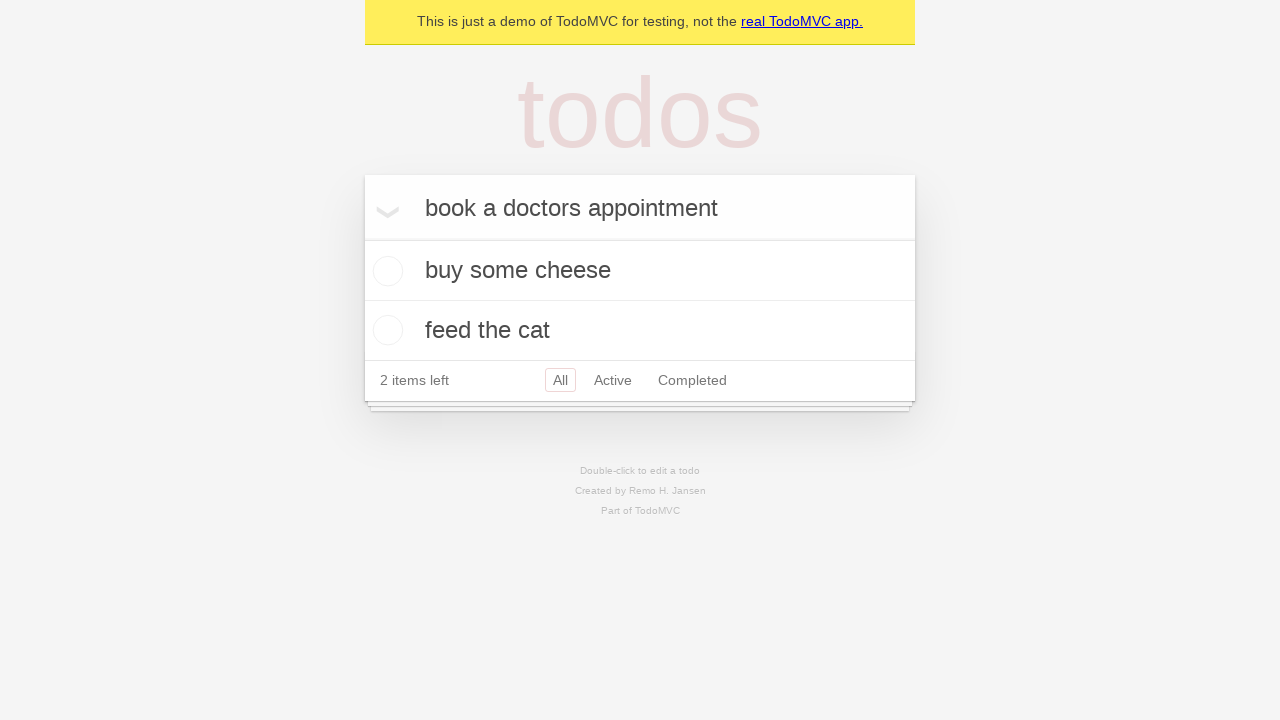

Pressed Enter to create third todo on internal:attr=[placeholder="What needs to be done?"i]
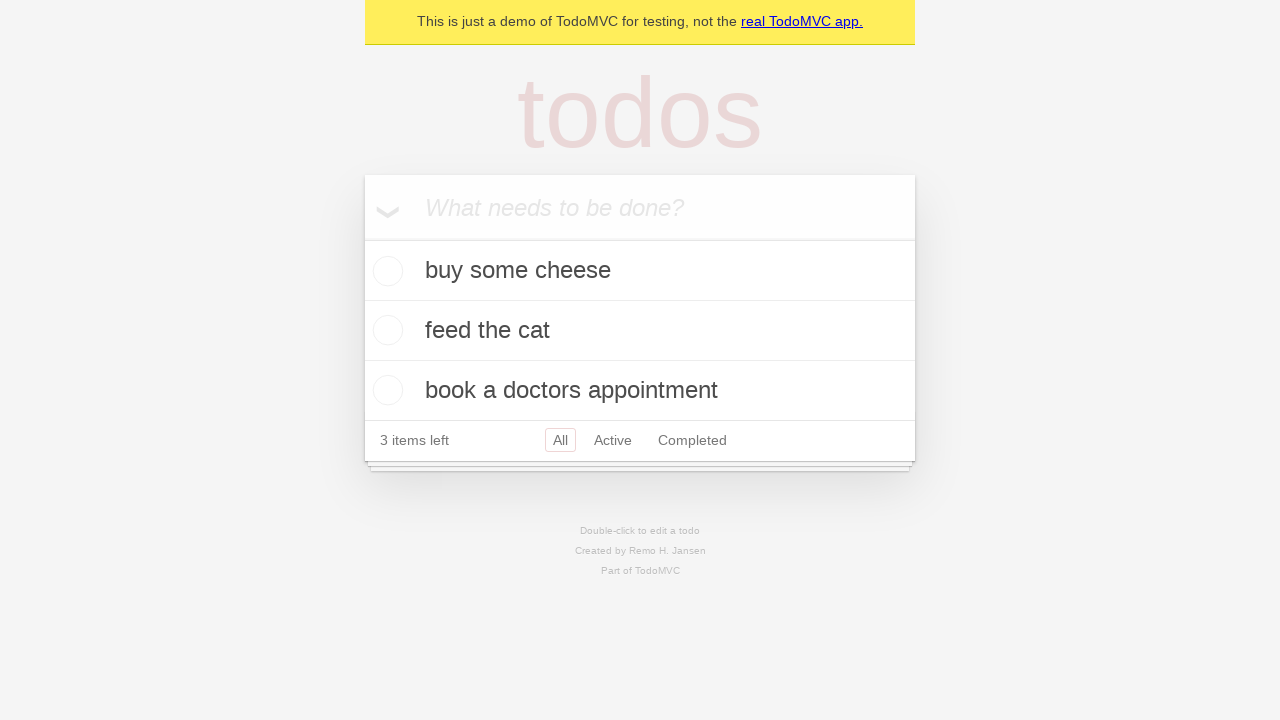

Waited for all 3 todos to be created
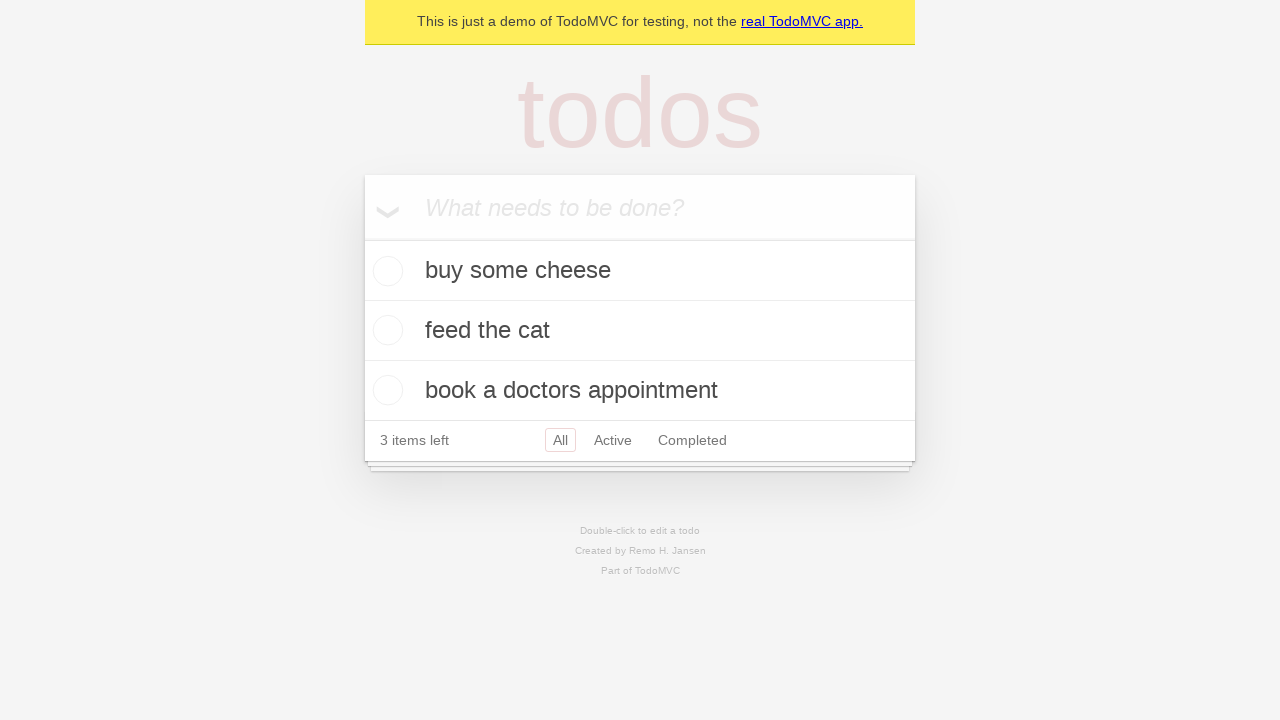

Checked the second todo item as completed at (385, 330) on internal:testid=[data-testid="todo-item"s] >> nth=1 >> internal:role=checkbox
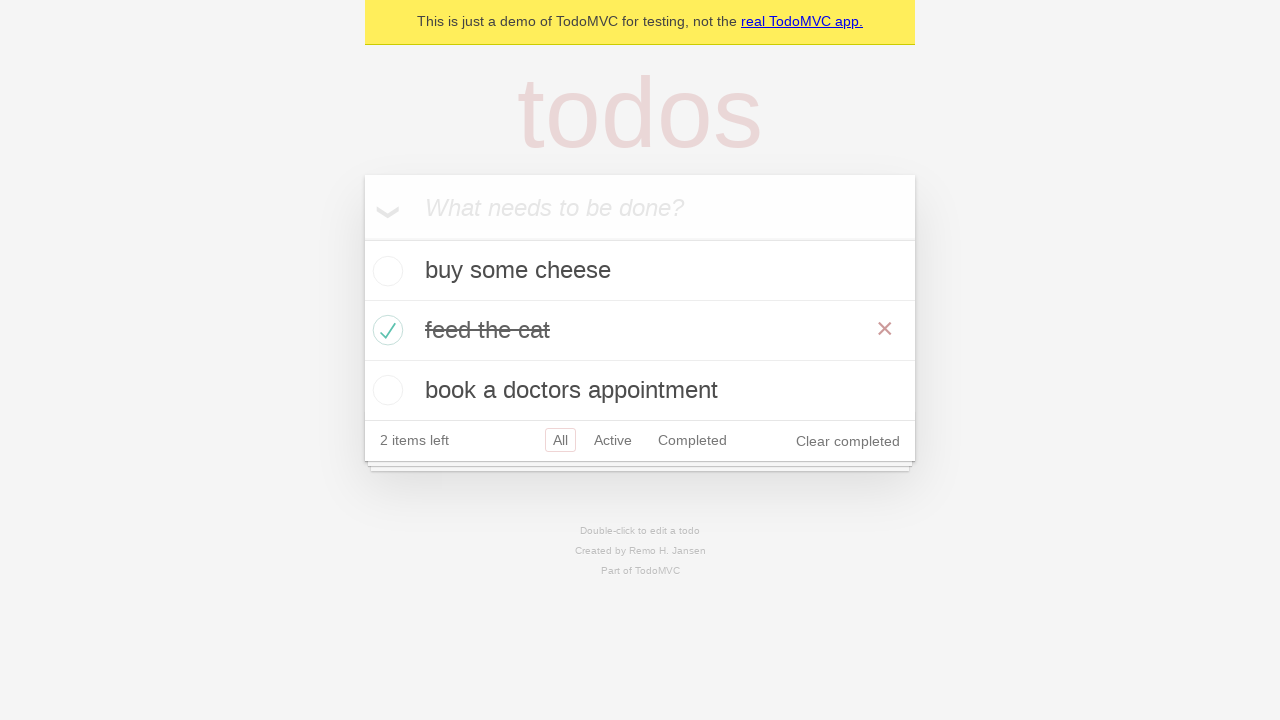

Clicked 'All' filter to show all todos at (560, 440) on internal:role=link[name="All"i]
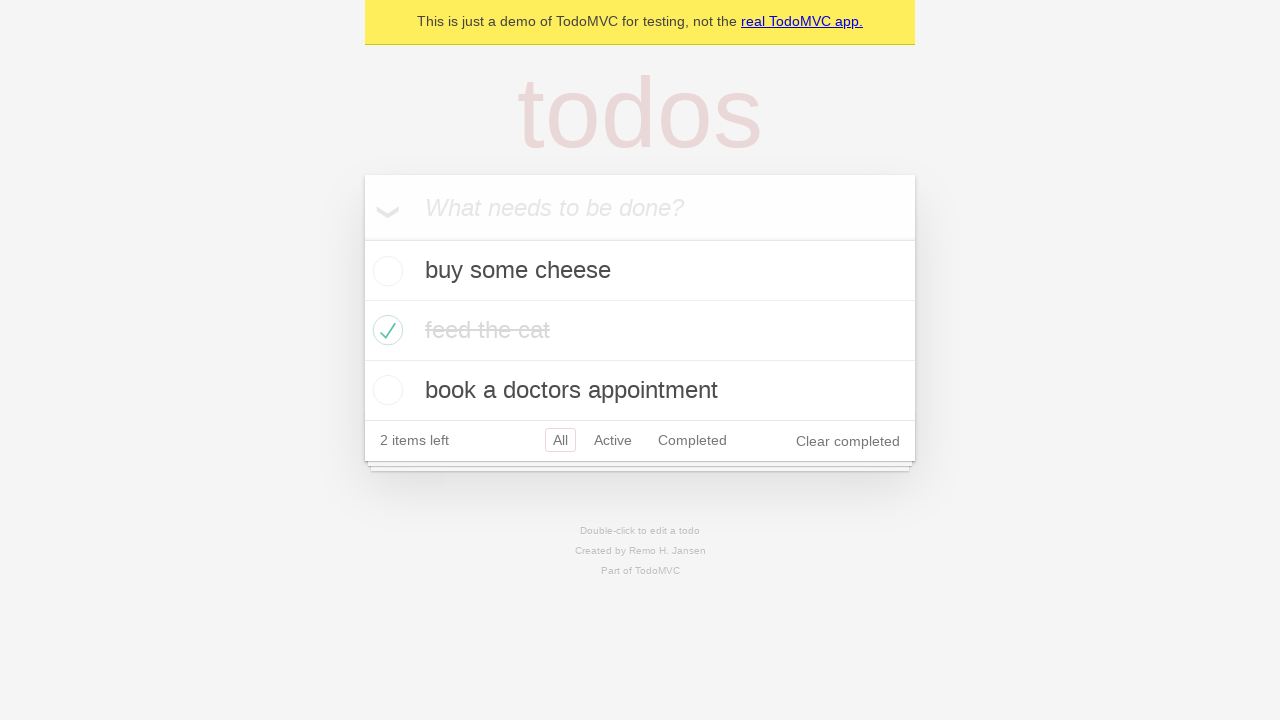

Clicked 'Active' filter to show only active todos at (613, 440) on internal:role=link[name="Active"i]
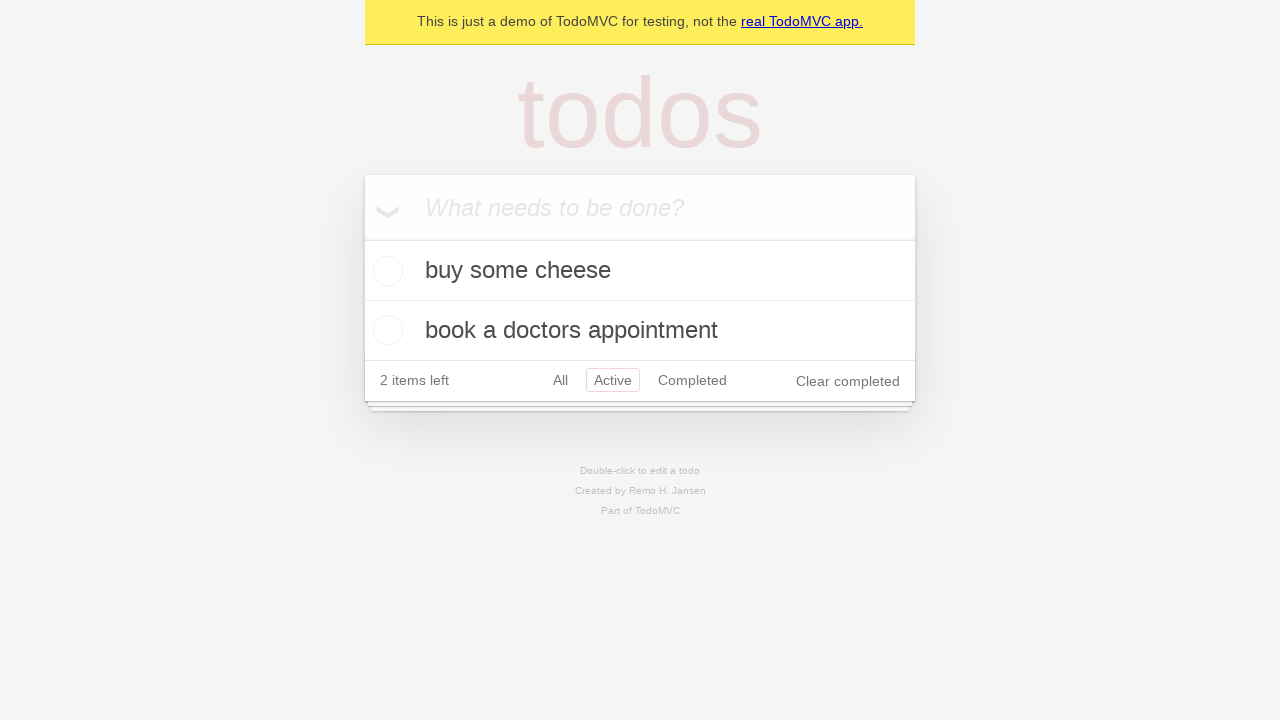

Clicked 'Completed' filter to show only completed todos at (692, 380) on internal:role=link[name="Completed"i]
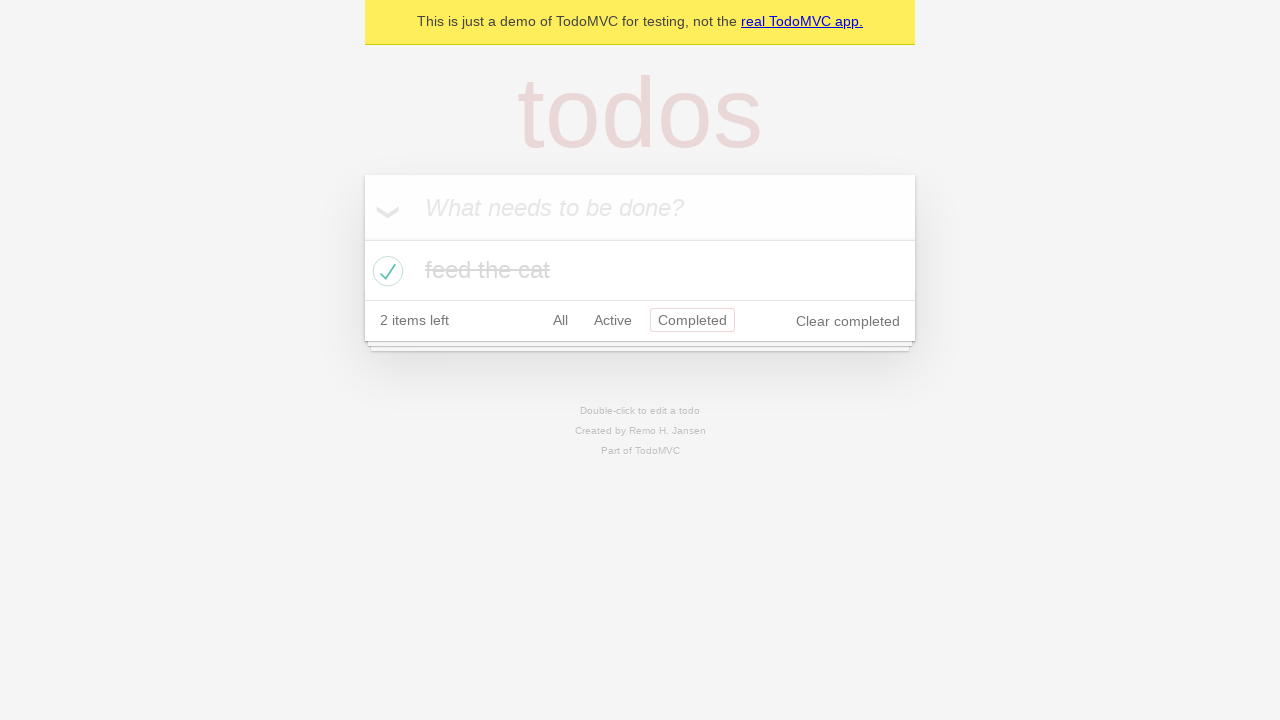

Navigated back to 'Active' filter using browser back button
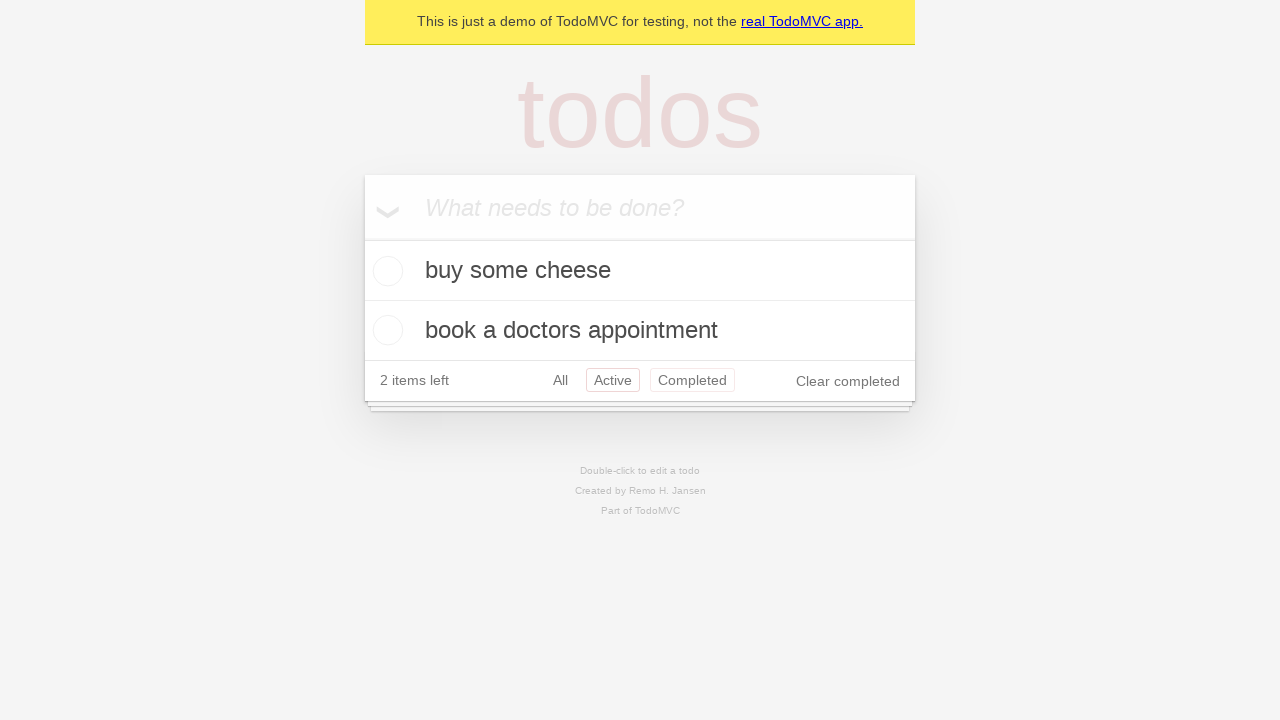

Navigated back to 'All' filter using browser back button
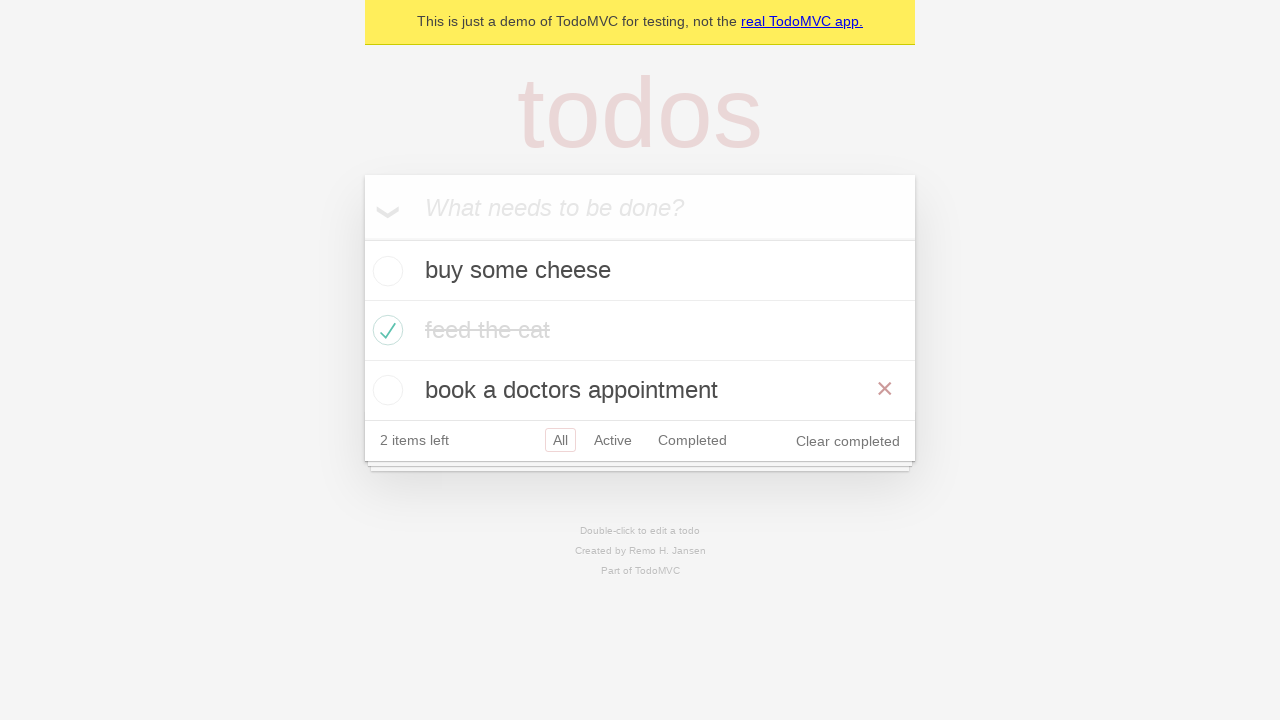

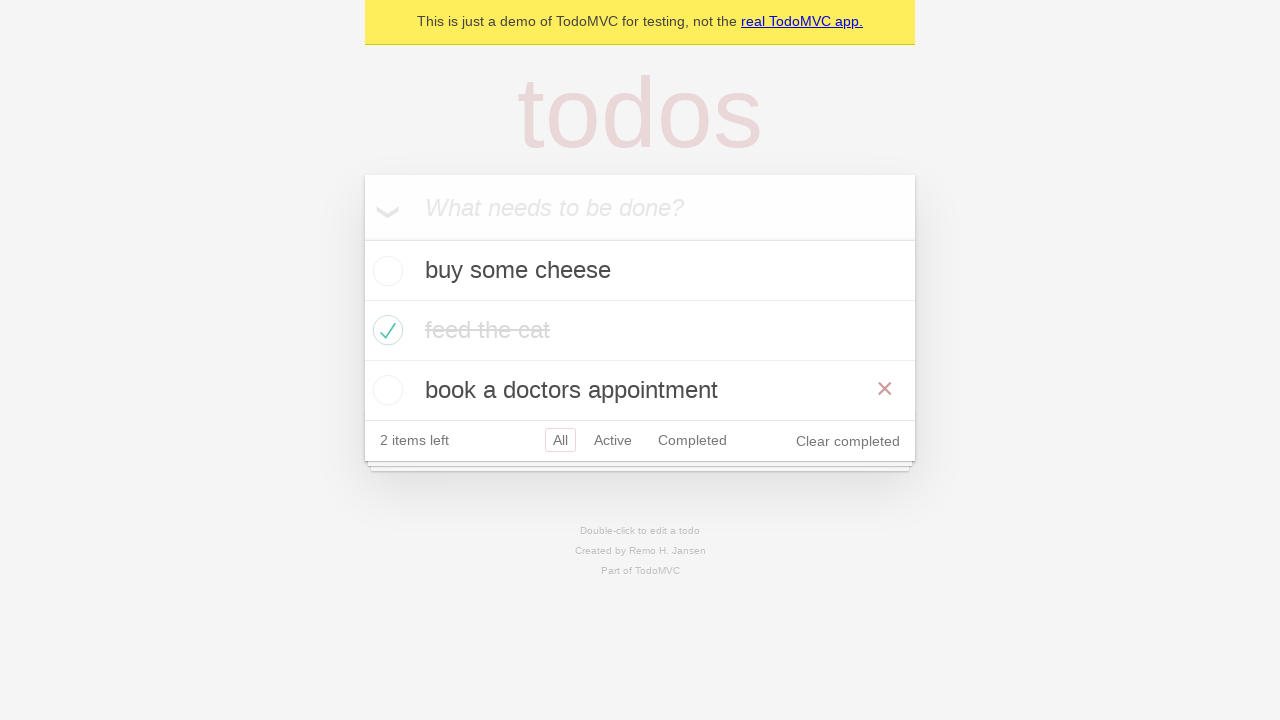